Tests the jQuery UI datepicker component by switching to the demo iframe and setting a date value using JavaScript execution.

Starting URL: https://jqueryui.com/datepicker/

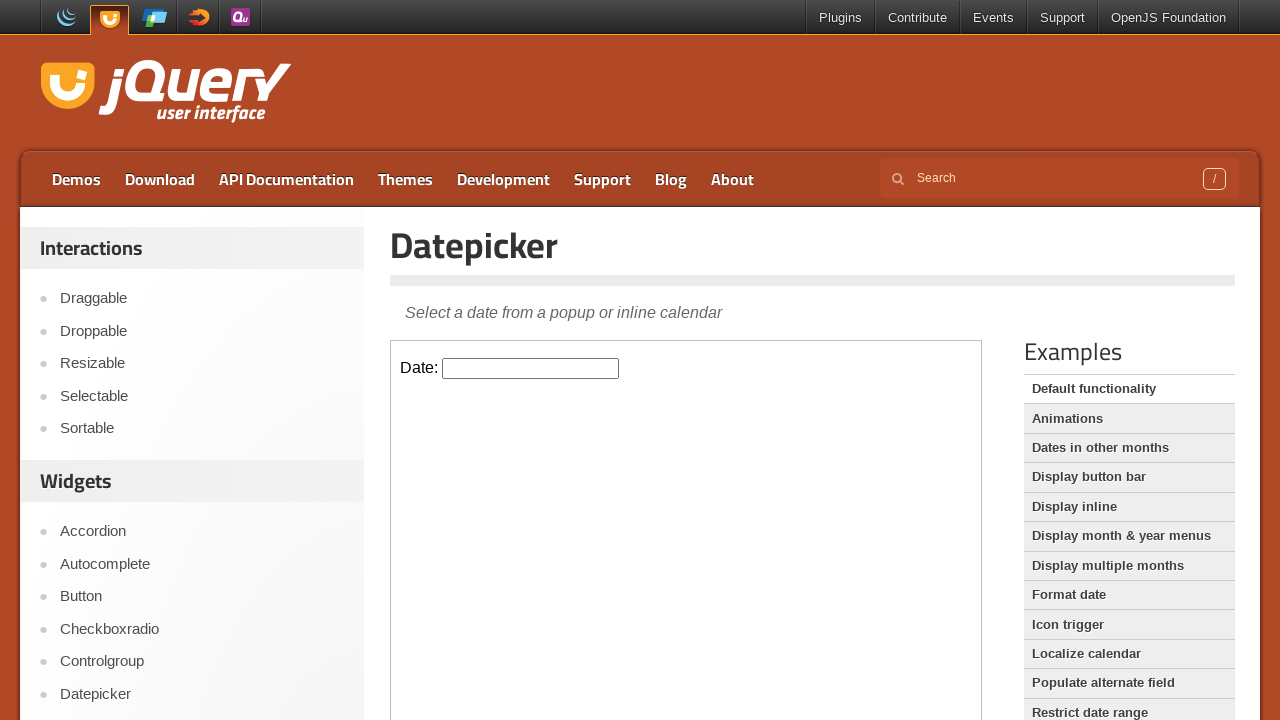

Located demo iframe for datepicker component
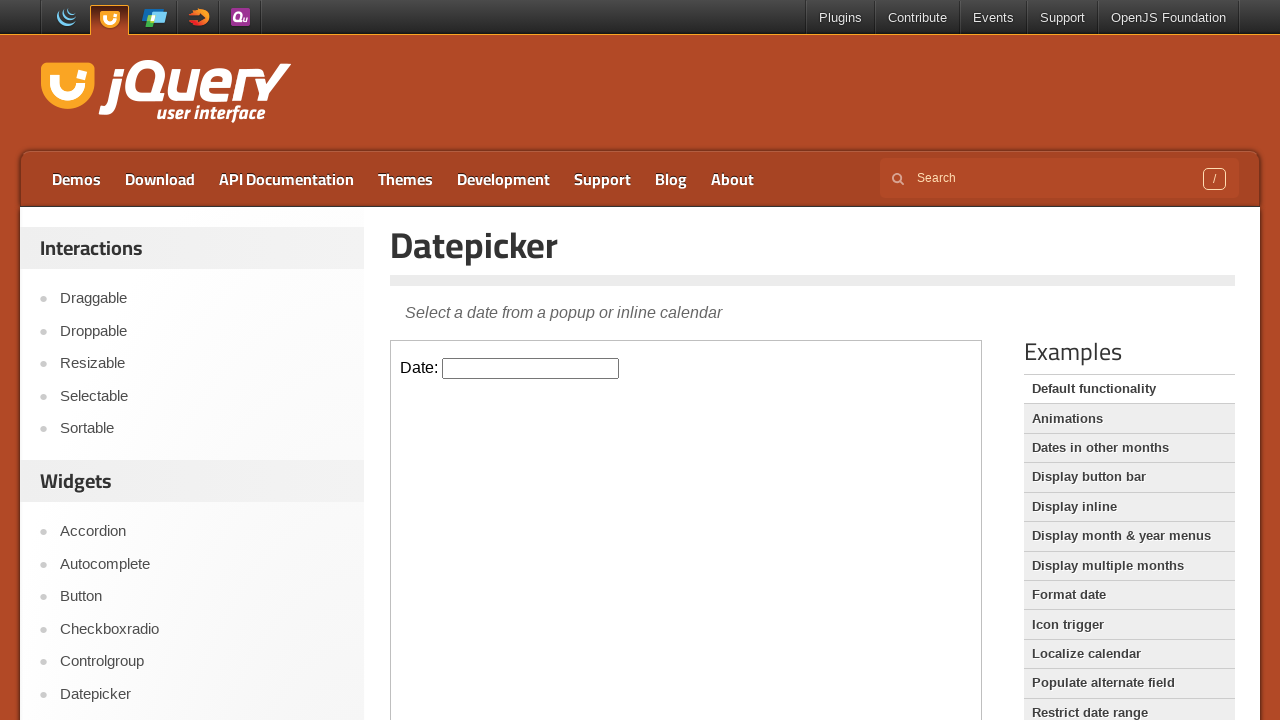

Located iframe element by CSS selector
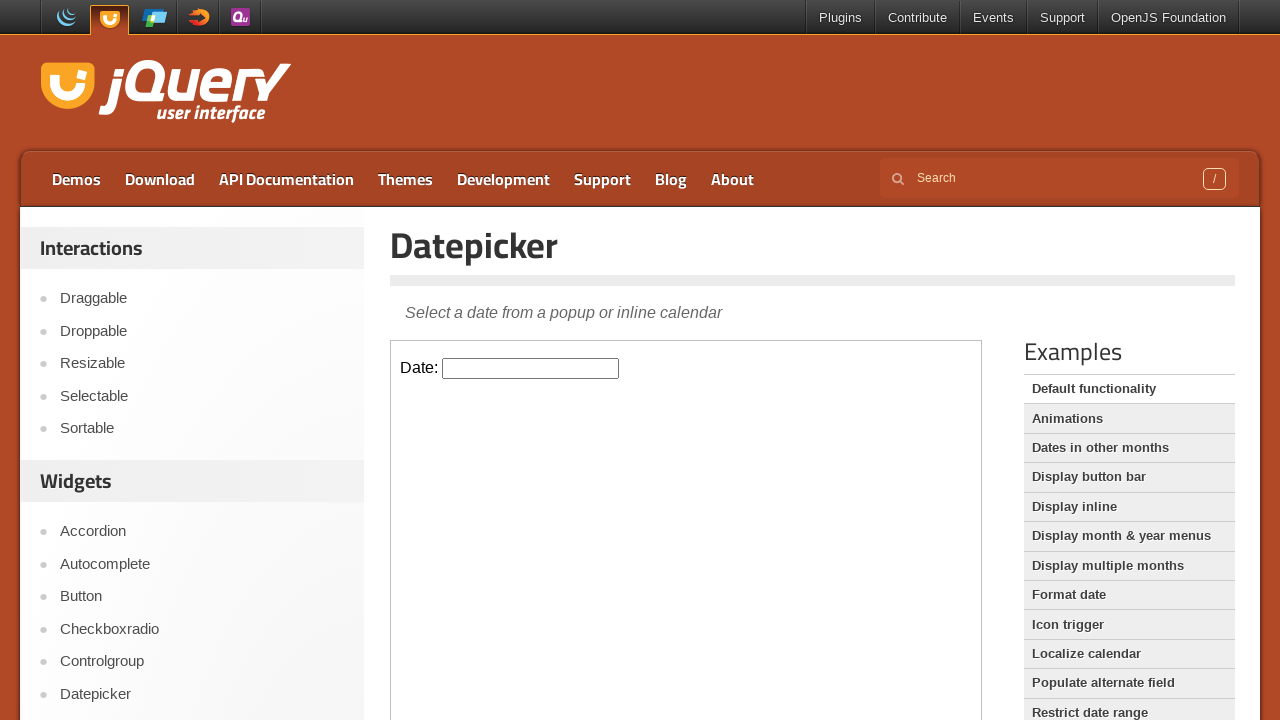

Retrieved frame reference from page
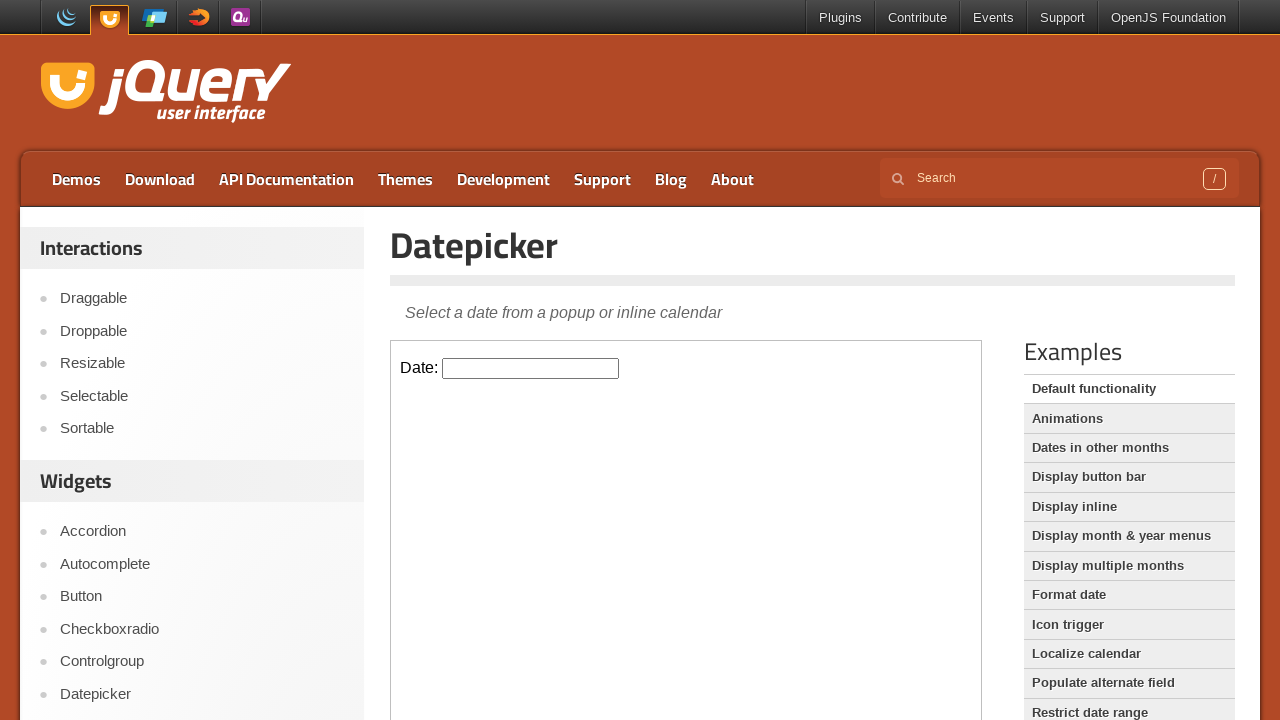

Waited for iframe.demo-frame selector to appear
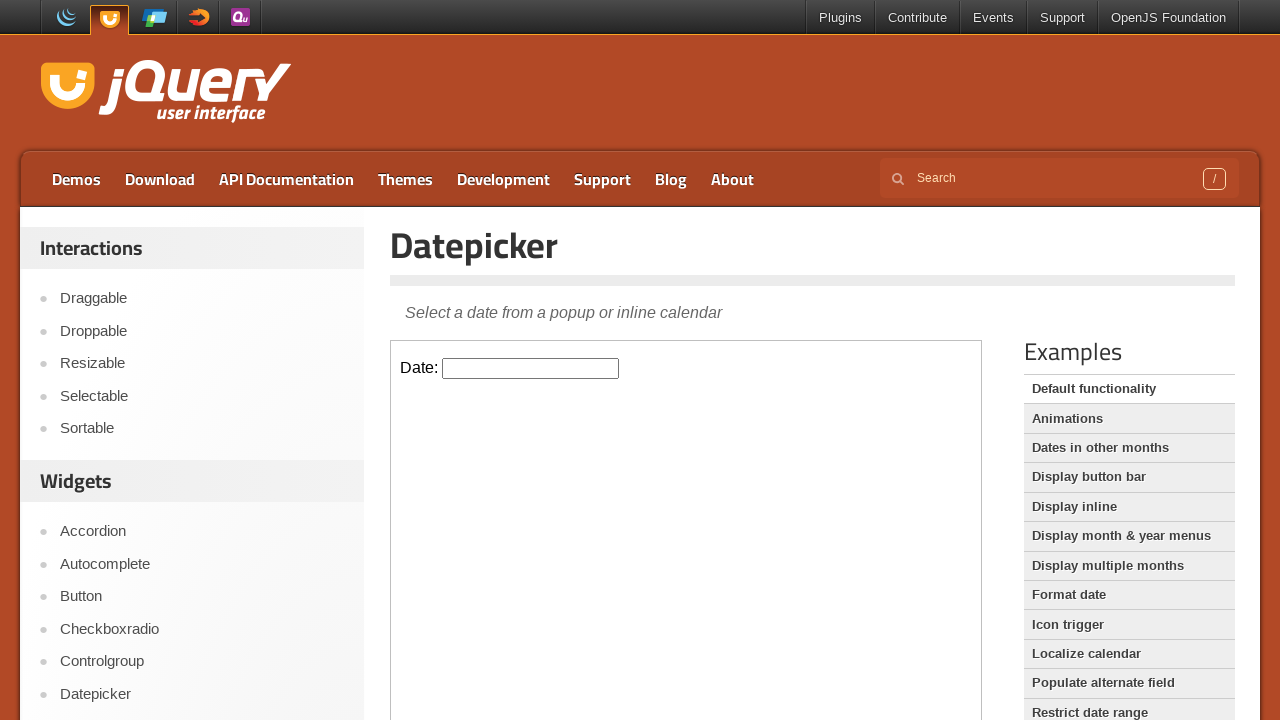

Created frame handle for demo-frame iframe
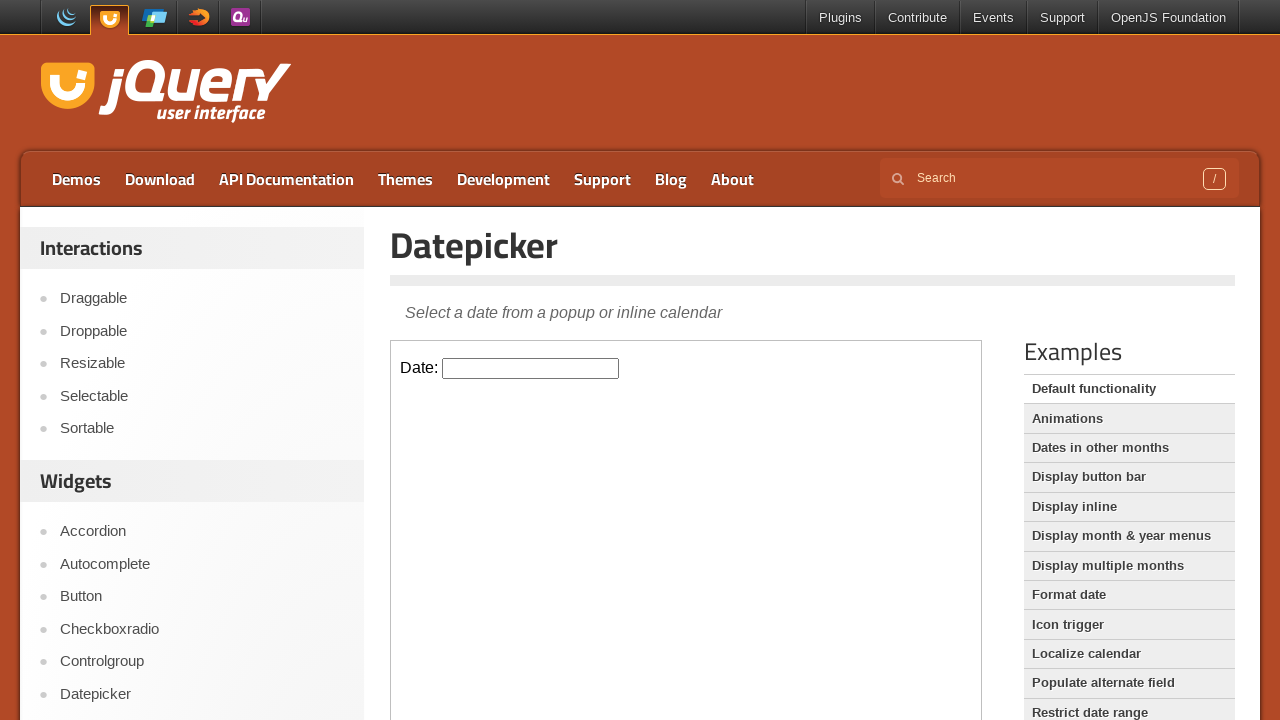

Located datepicker input field within iframe
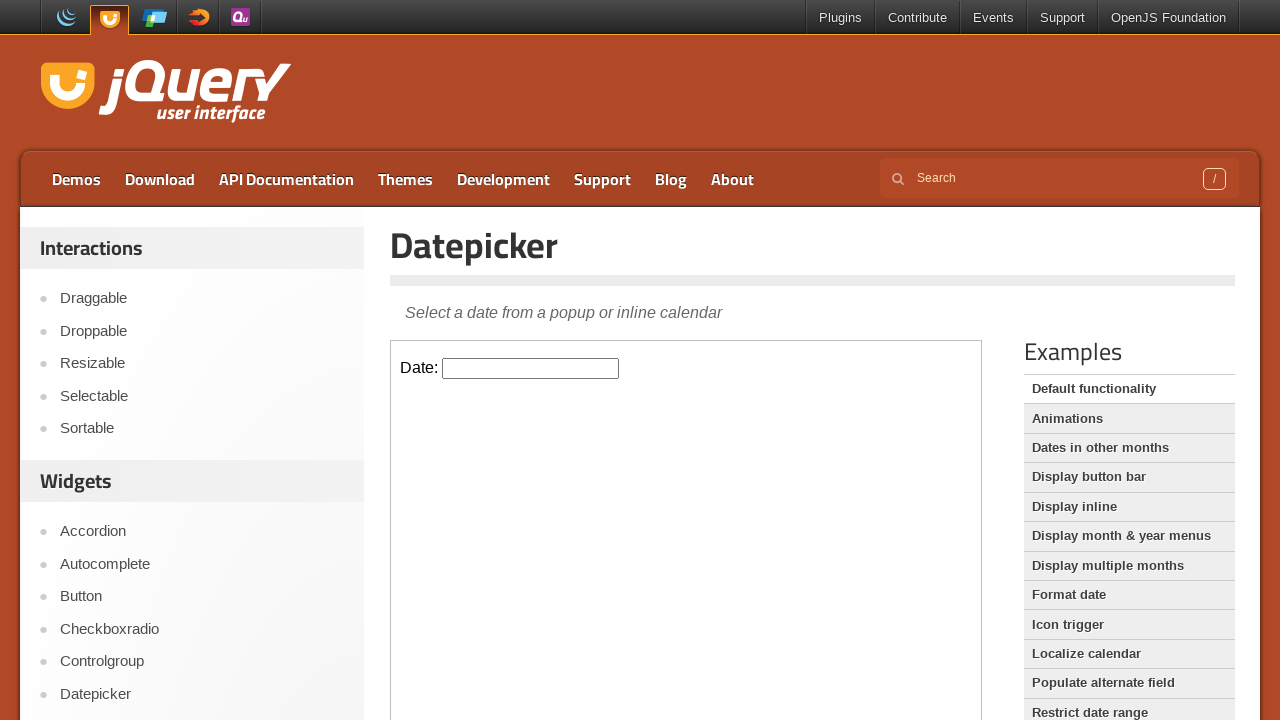

Clicked on datepicker input field to activate it at (531, 368) on iframe.demo-frame >> internal:control=enter-frame >> #datepicker
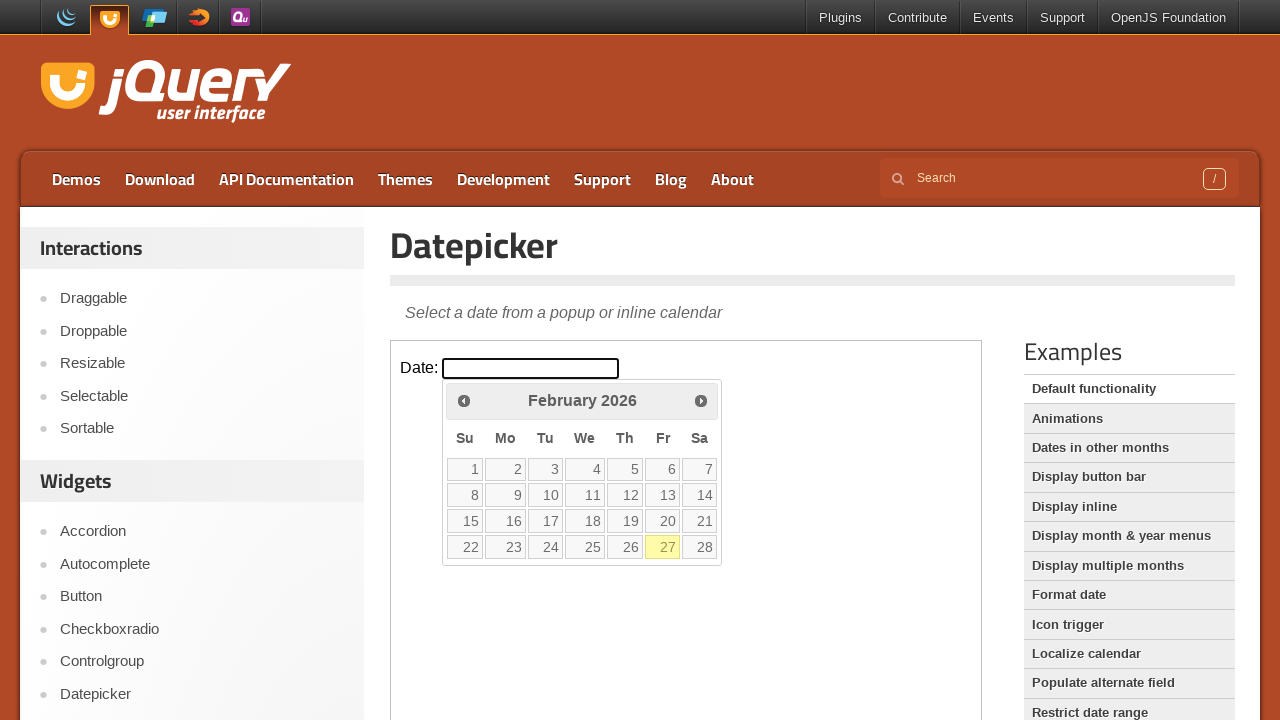

Executed JavaScript to set datepicker value to '09-29-2050'
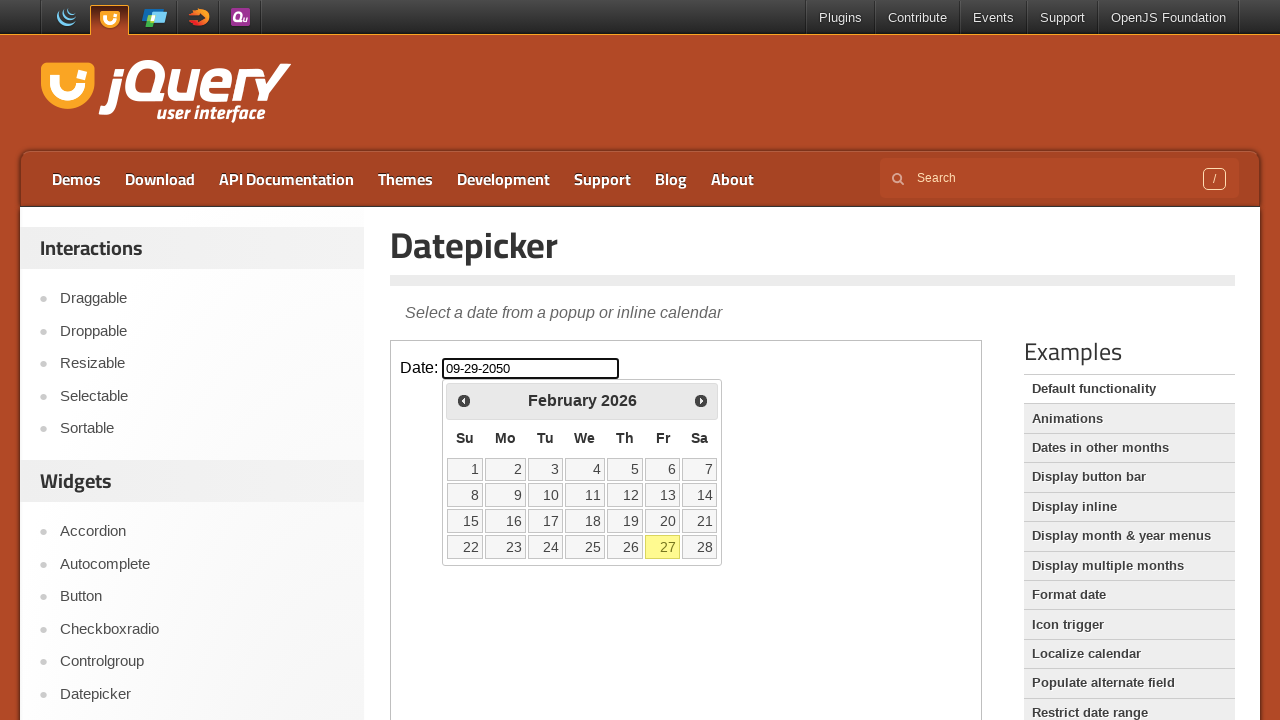

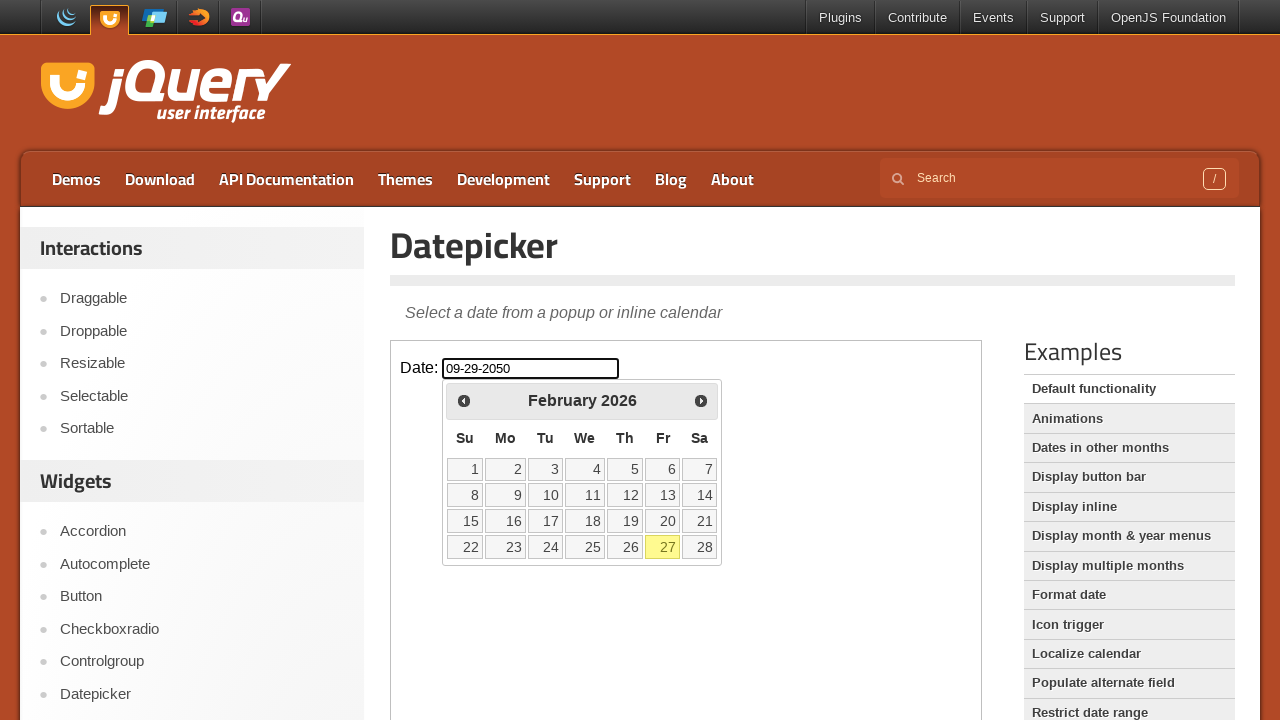